Tests the Thank You Card Generator by navigating to the app, clicking on the generator link, filling in an appreciation template, and generating the appreciation card.

Starting URL: https://mohan-chinnappan-n5.github.io/apps/2/index.html

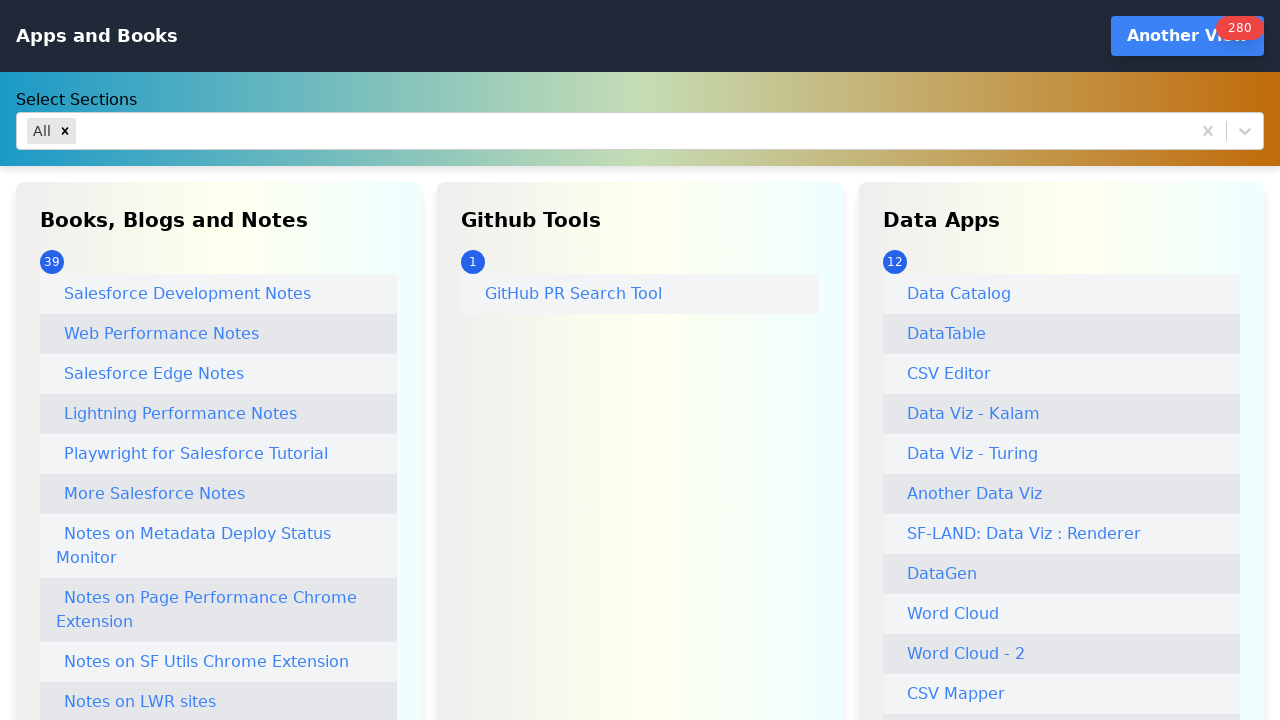

Navigated to Thank You Card Generator app
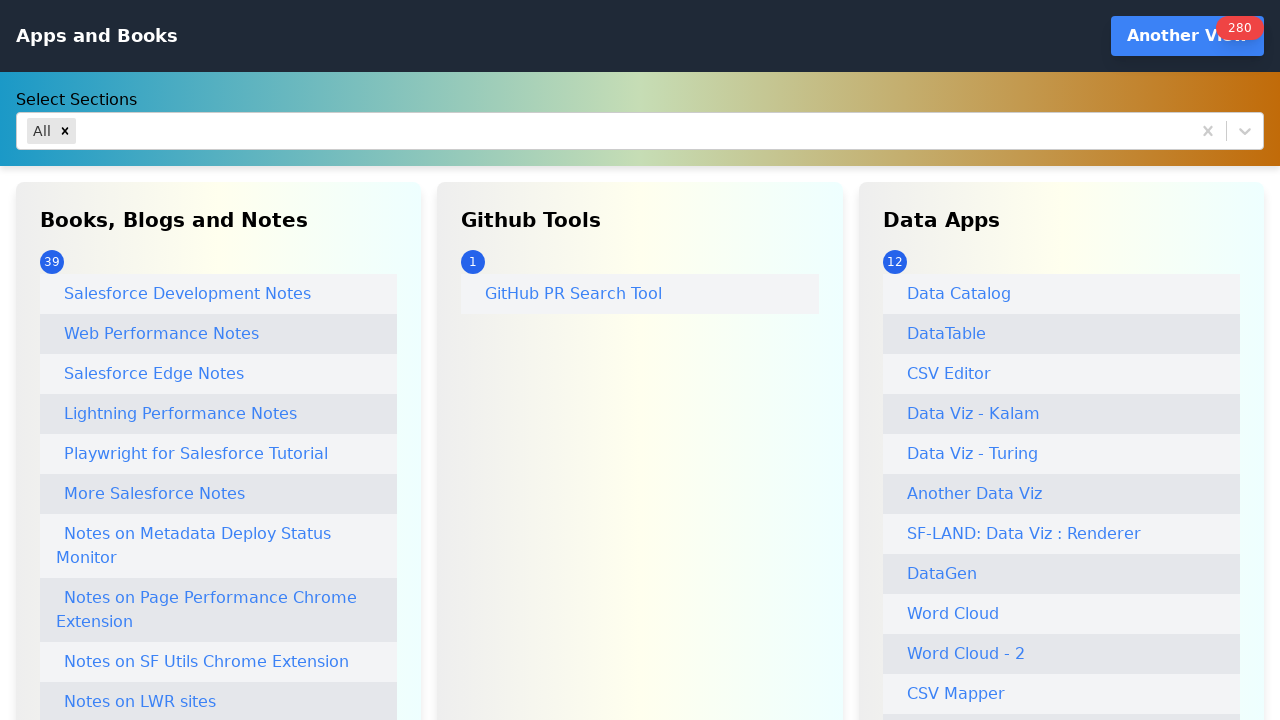

Clicked on Thank you! Card Generator link at (174, 360) on internal:role=link[name="Thank you! Card Generator"i]
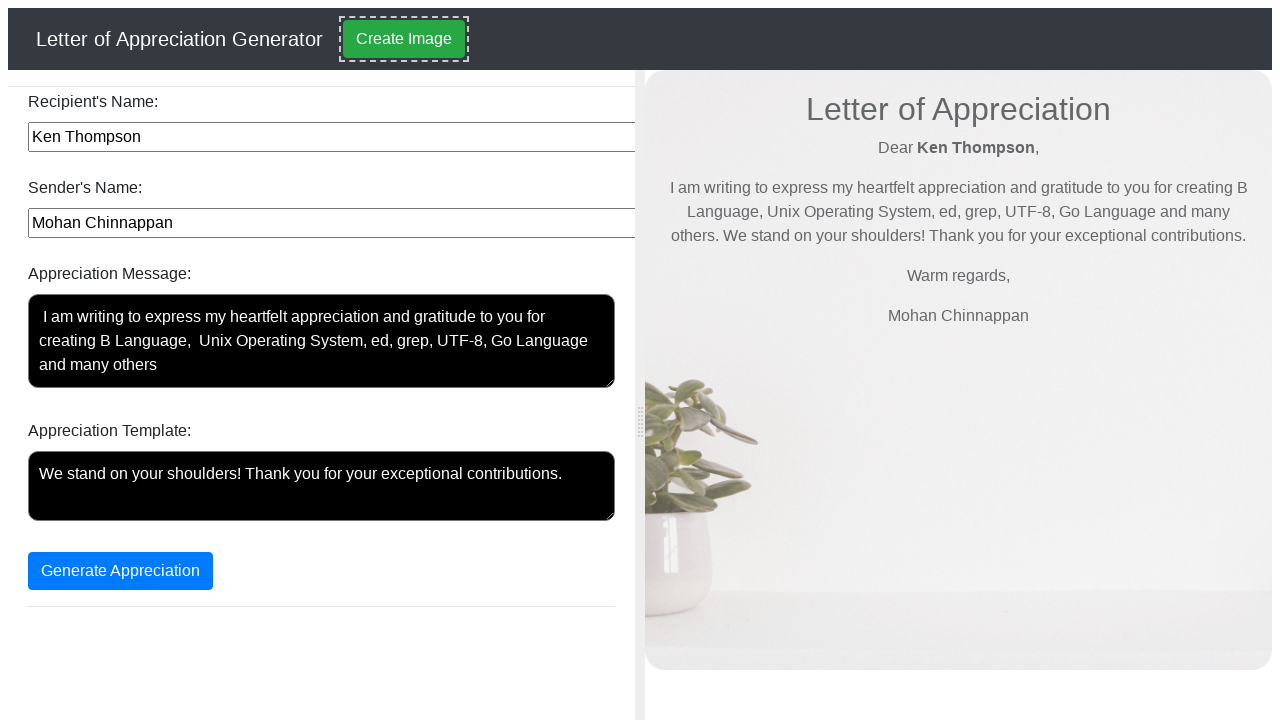

Filled appreciation template with custom message on internal:label="Appreciation Template:"i
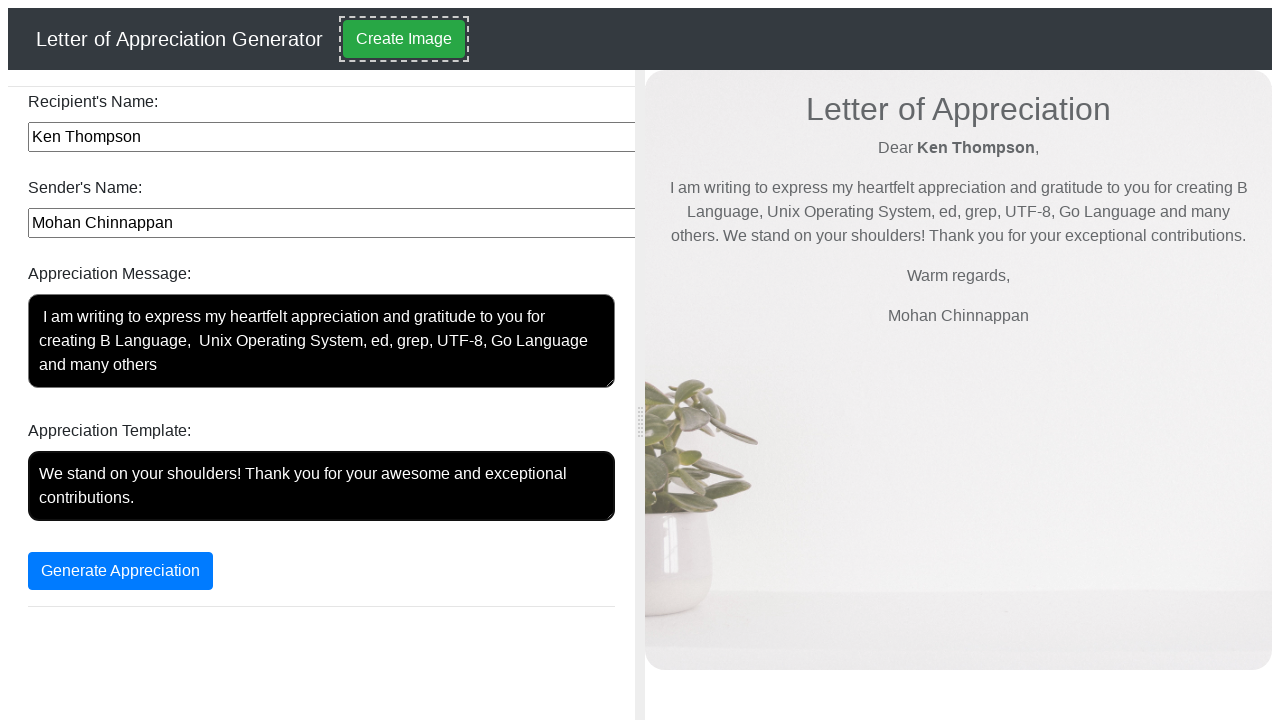

Clicked Generate Appreciation button to create card at (120, 571) on internal:role=button[name="Generate Appreciation"i]
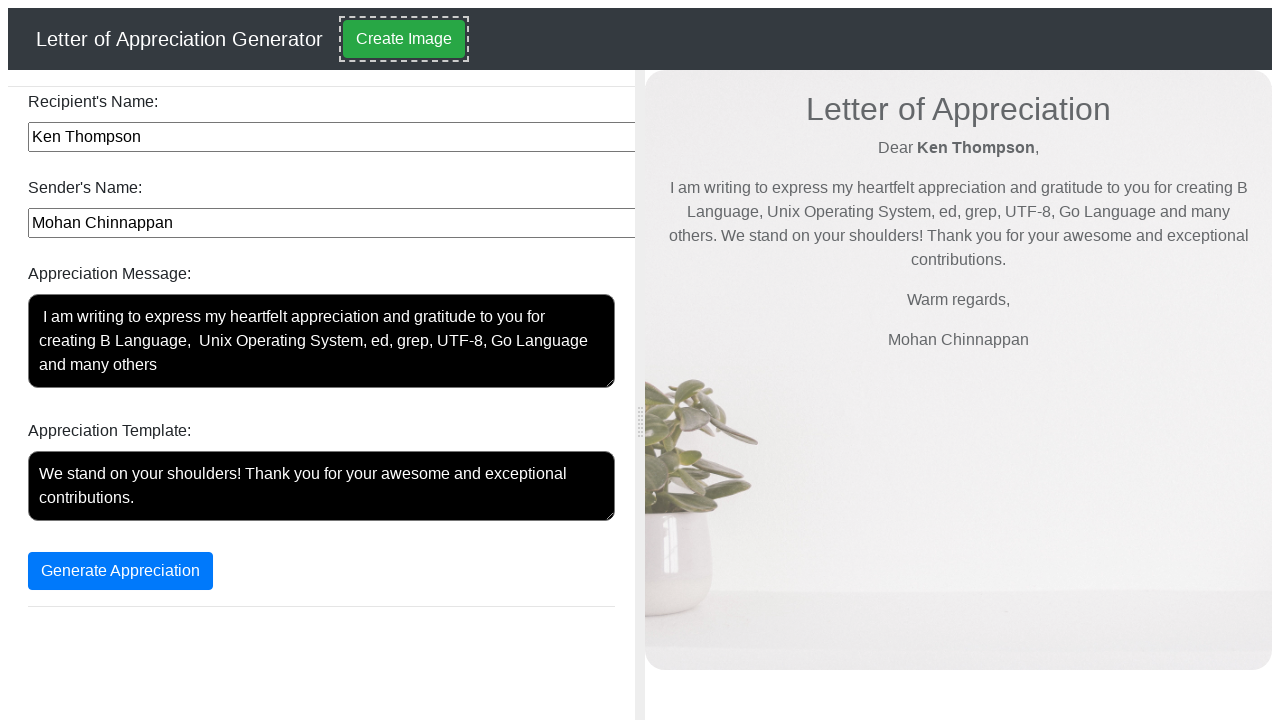

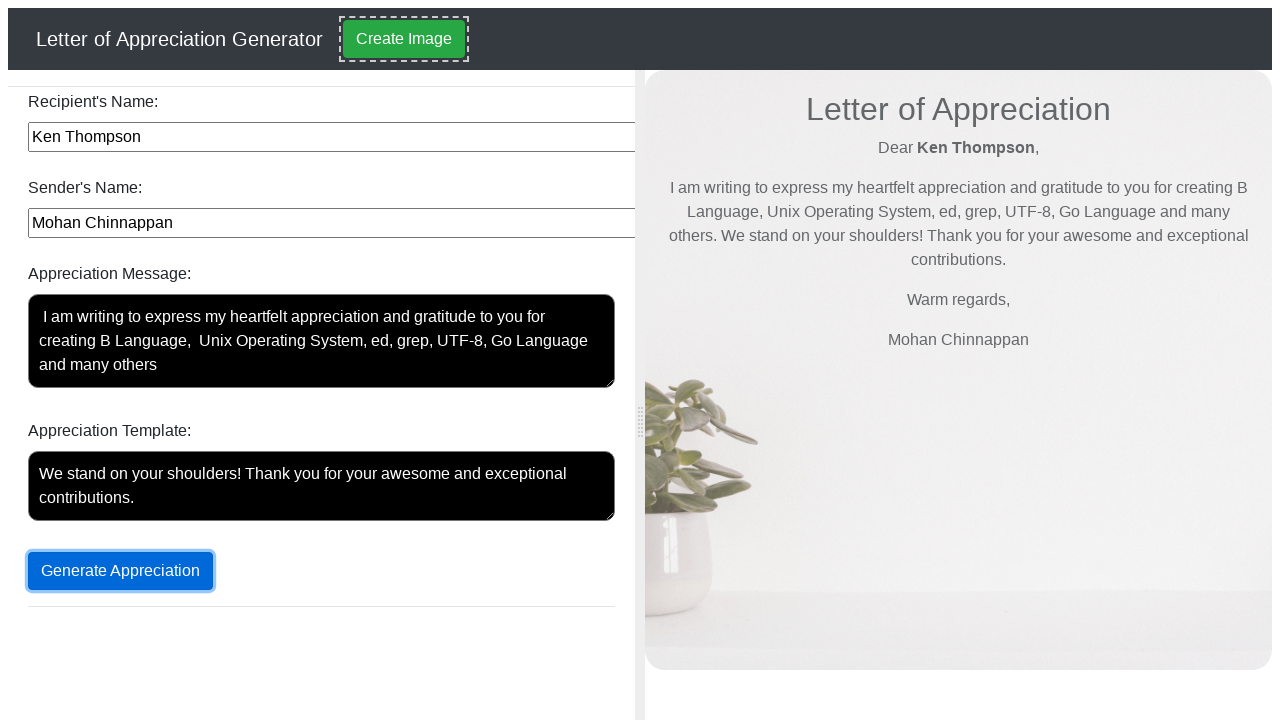